Tests that an error message appears when attempting to login with empty username and password fields on saucedemo.com.

Starting URL: https://www.saucedemo.com/

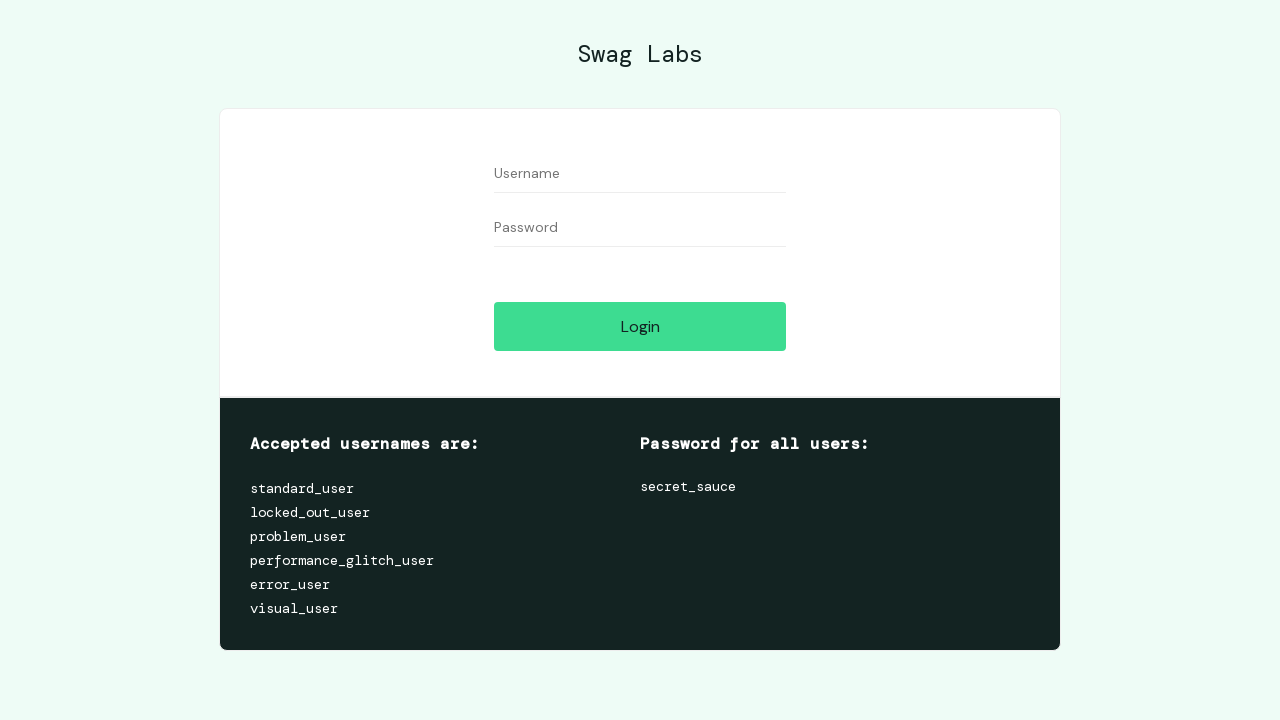

Clicked login button without entering credentials at (640, 326) on #login-button
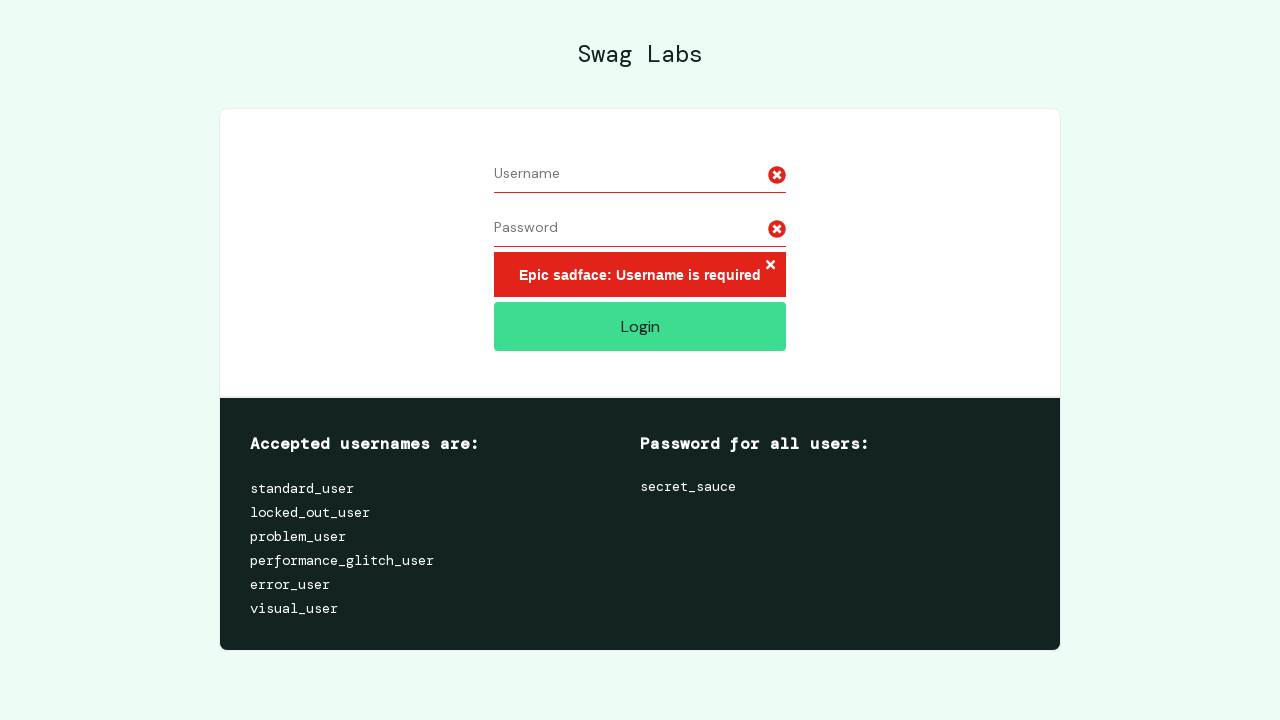

Error message selector appeared on page
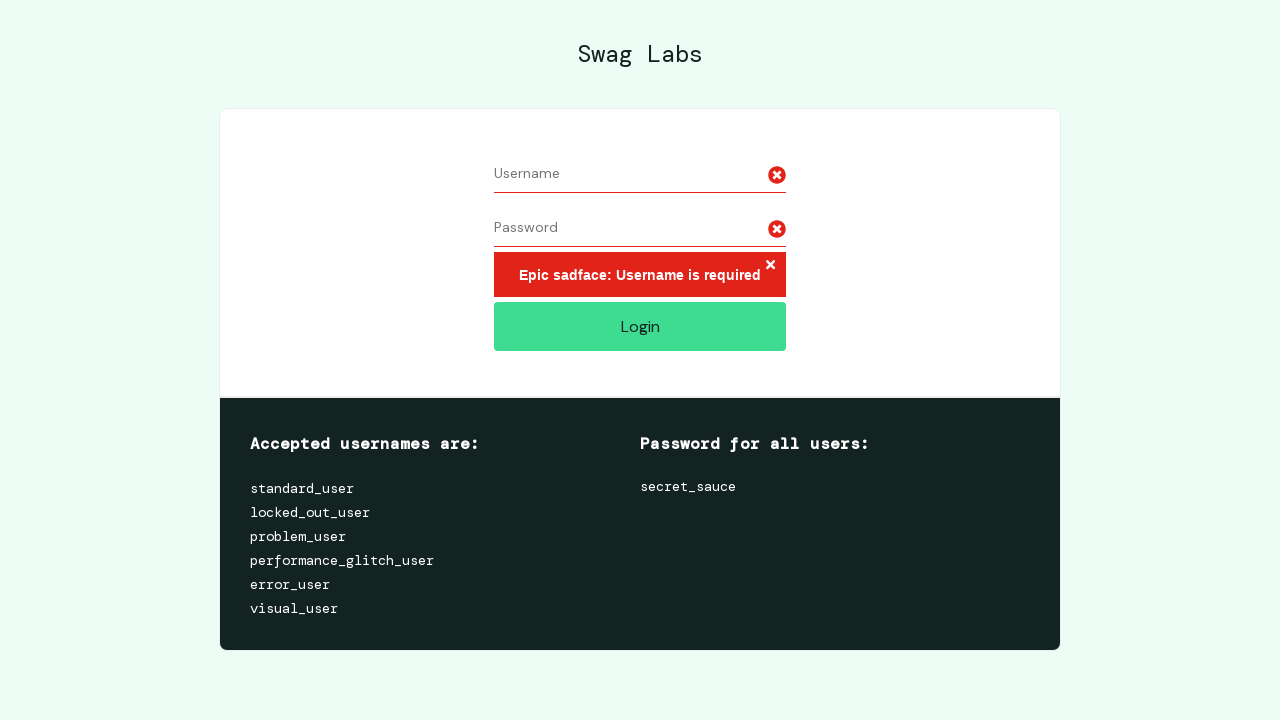

Retrieved error message text content
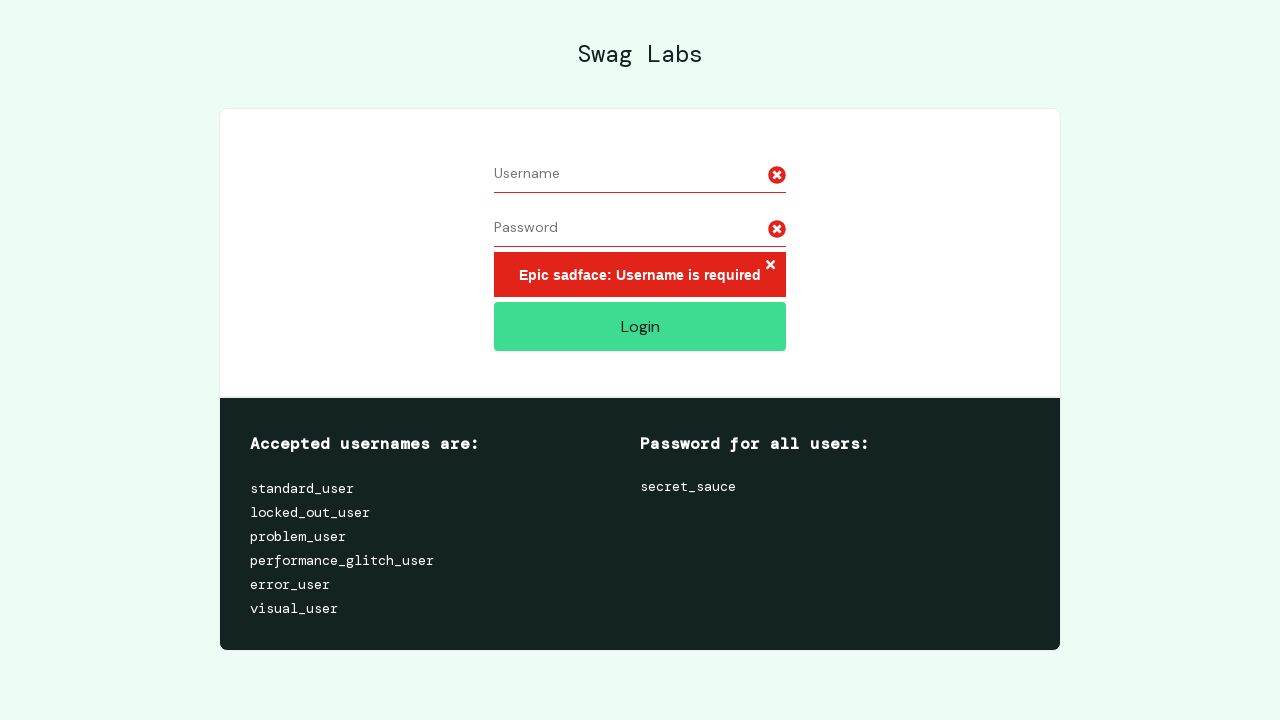

Verified error message is 'Epic sadface: Username is required'
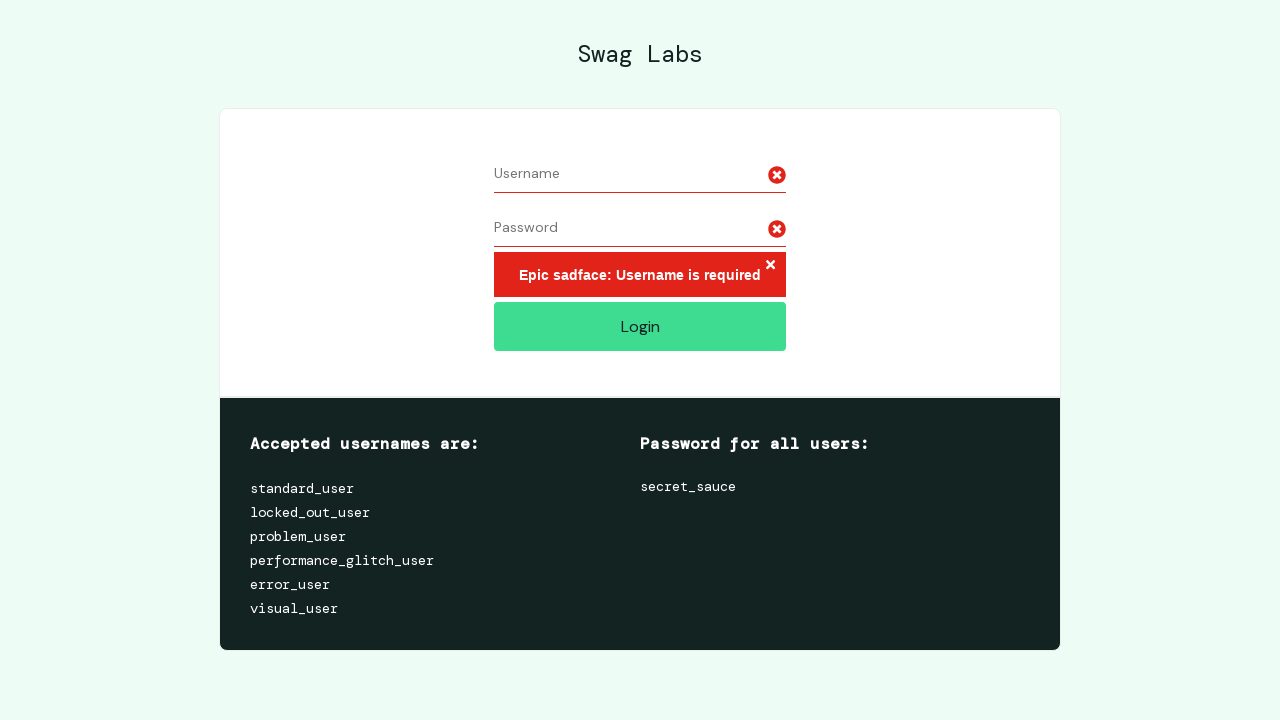

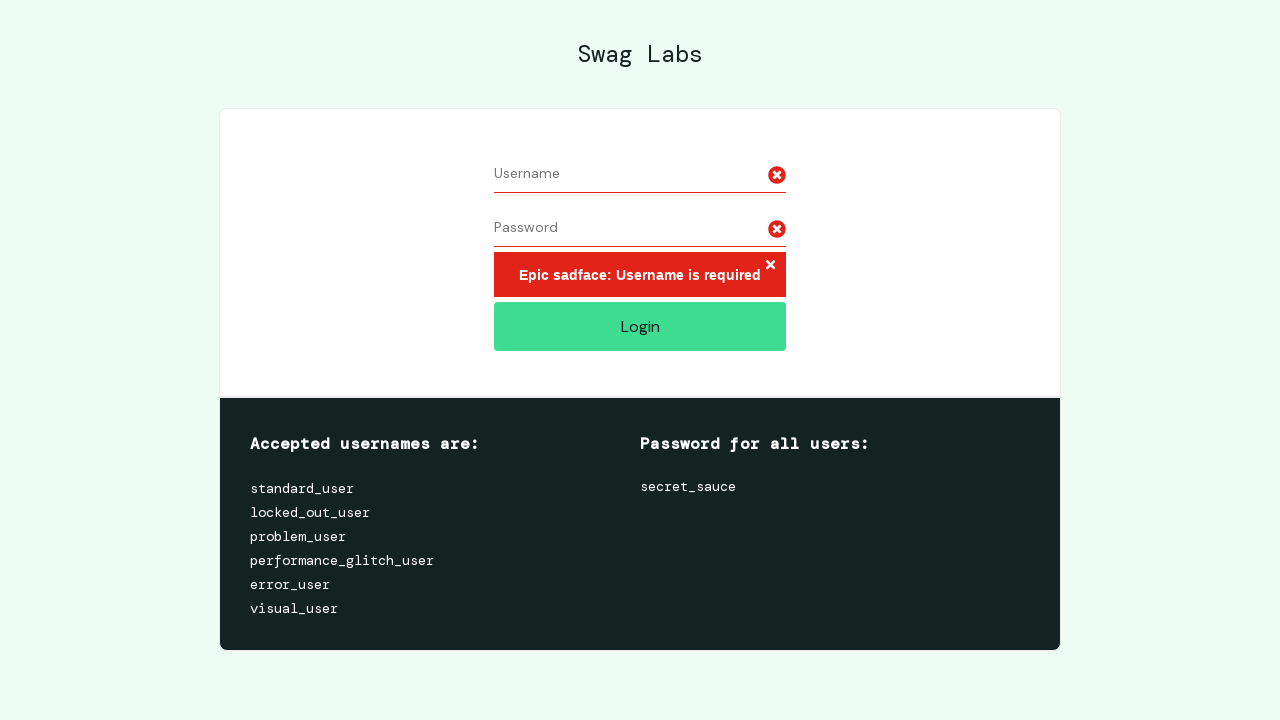